Clicks on button 1 and verifies the displayed text matches expected result

Starting URL: http://practice.cydeo.com/multiple_buttons

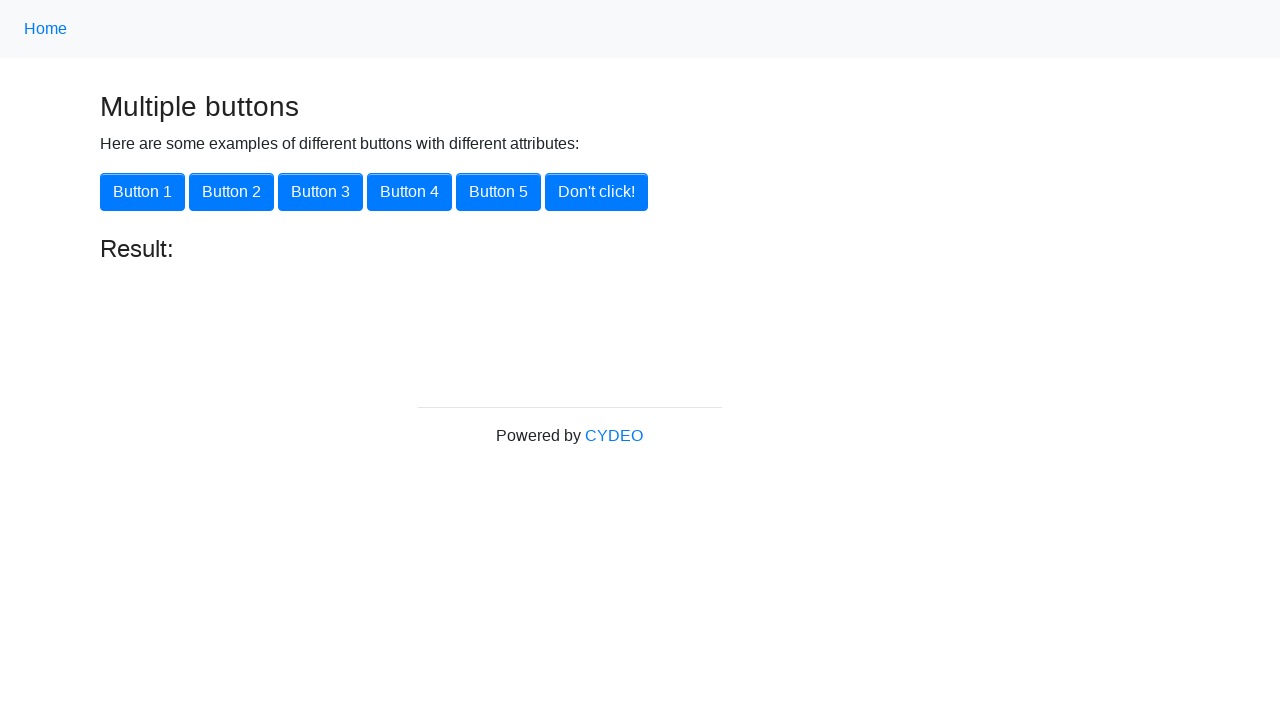

Clicked on button 1 at (142, 192) on xpath=//button[@onclick='button1()']
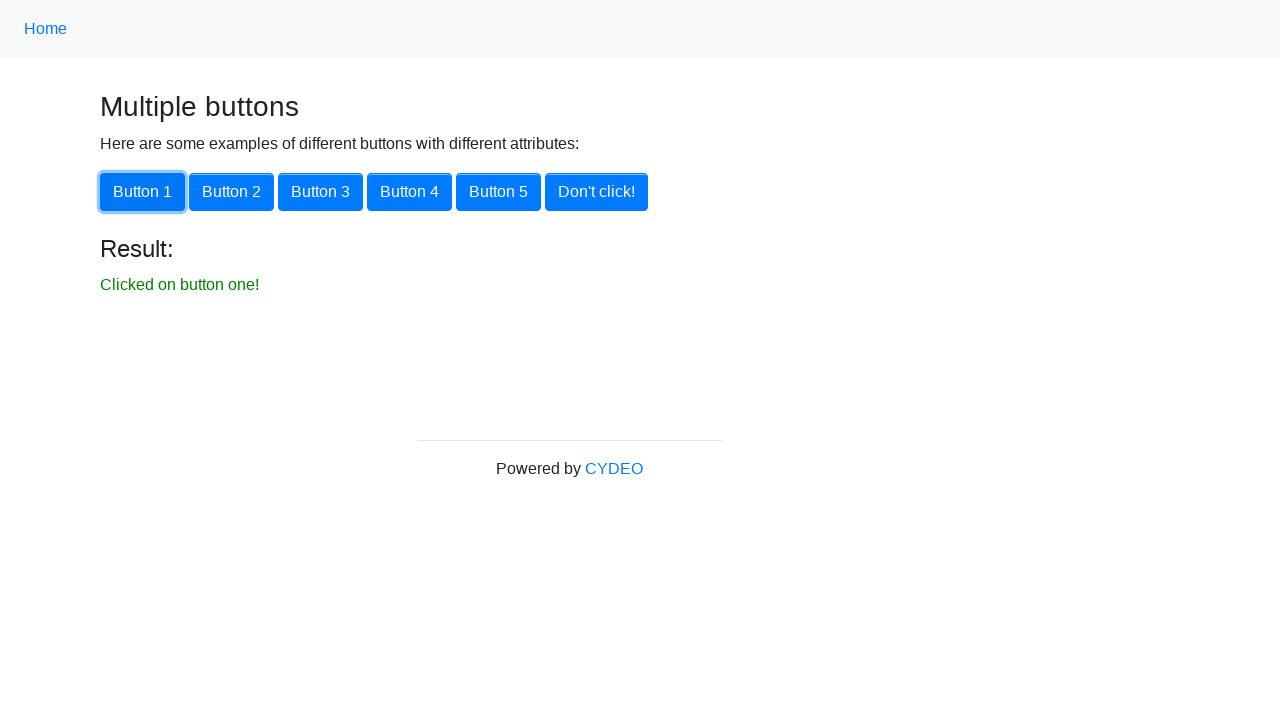

Result text appeared
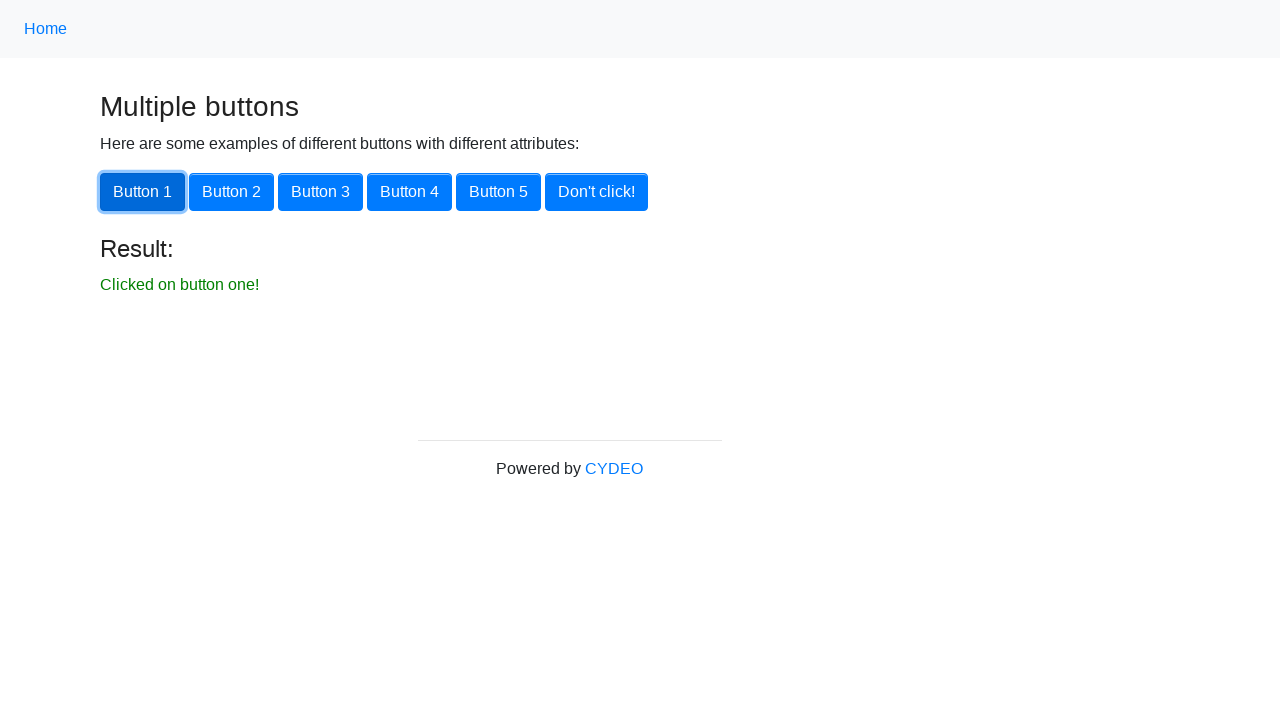

Located result element
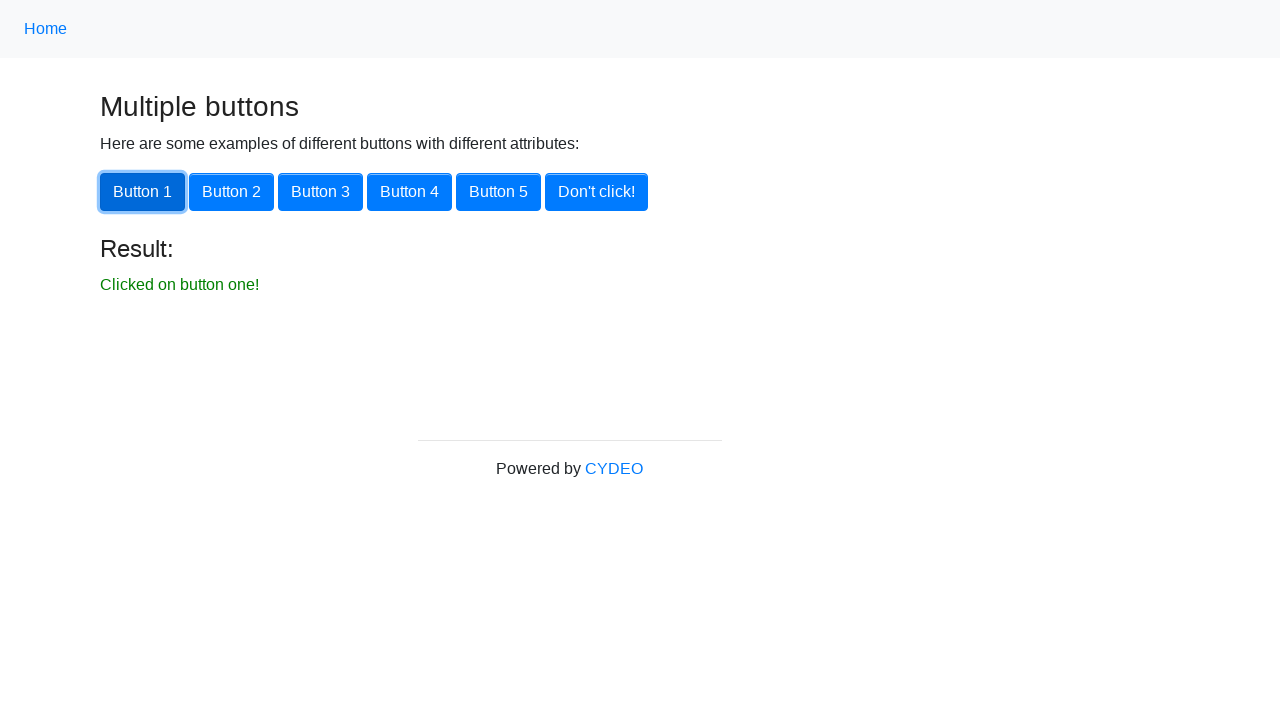

Verified result text matches 'Clicked on button one!'
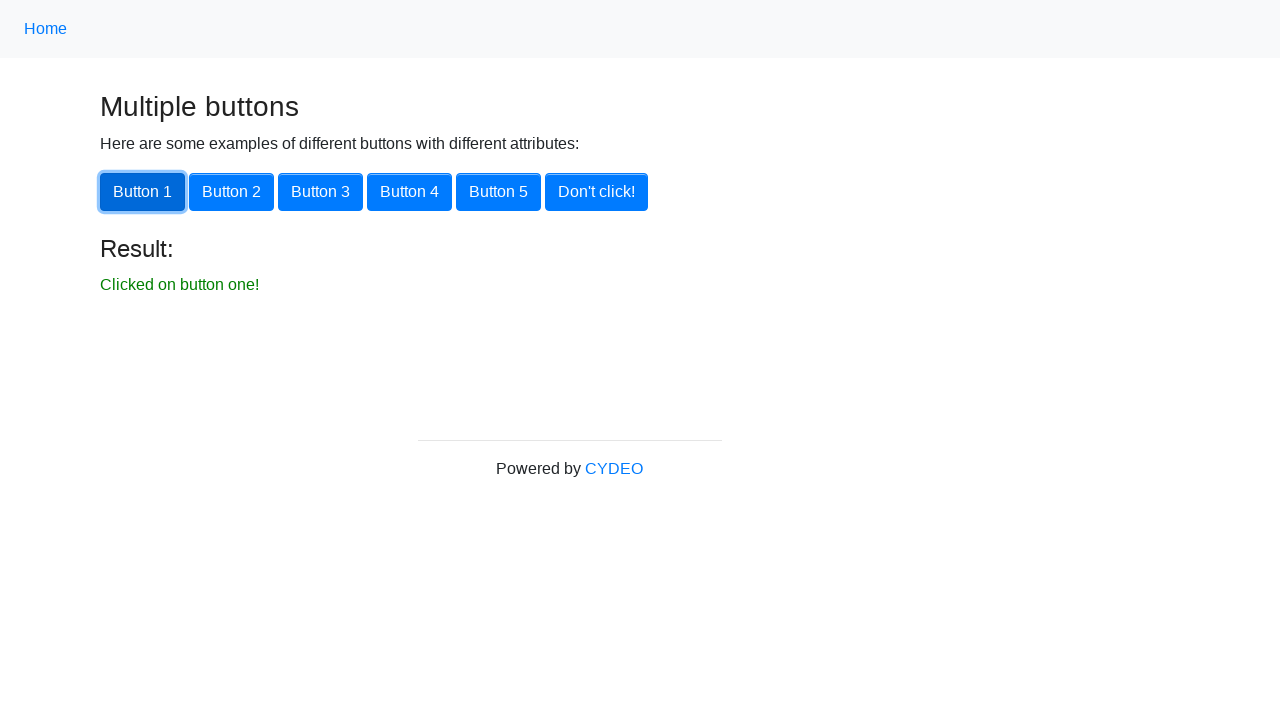

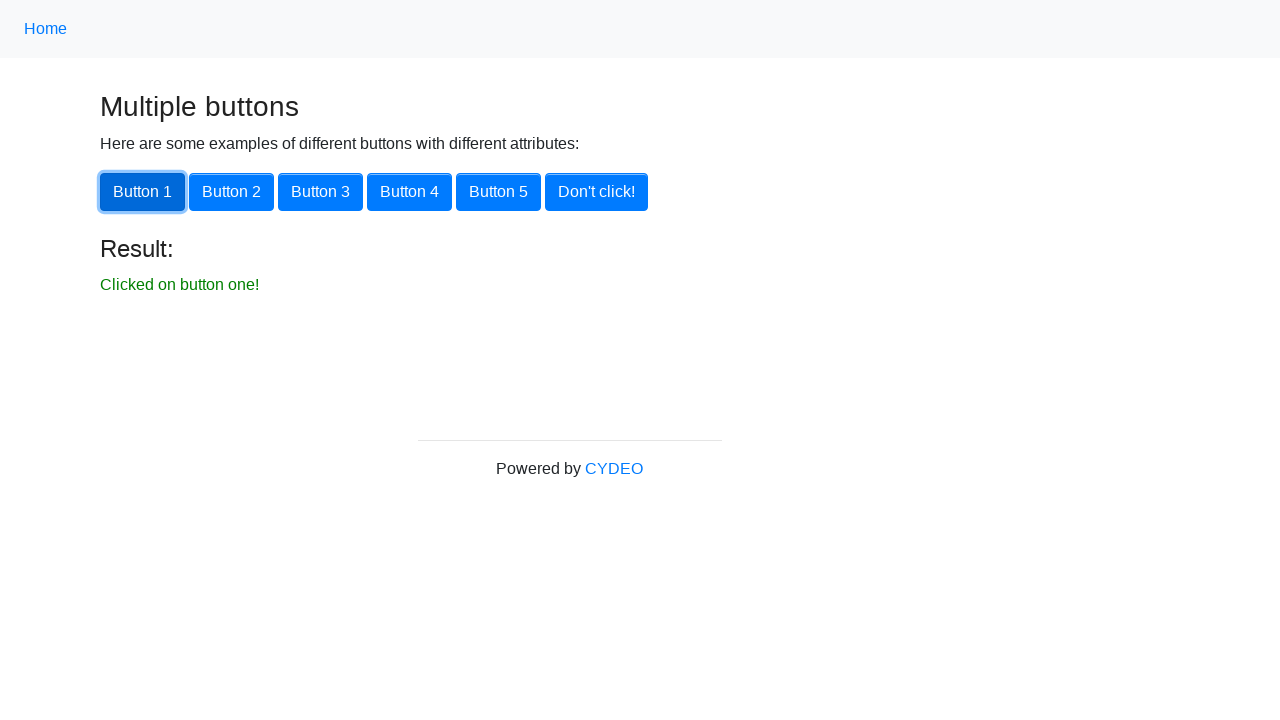